Tests static dropdown functionality by selecting options using different methods (by index, value, and visible text), and tests a passenger count dropdown with increment buttons

Starting URL: https://rahulshettyacademy.com/dropdownsPractise/

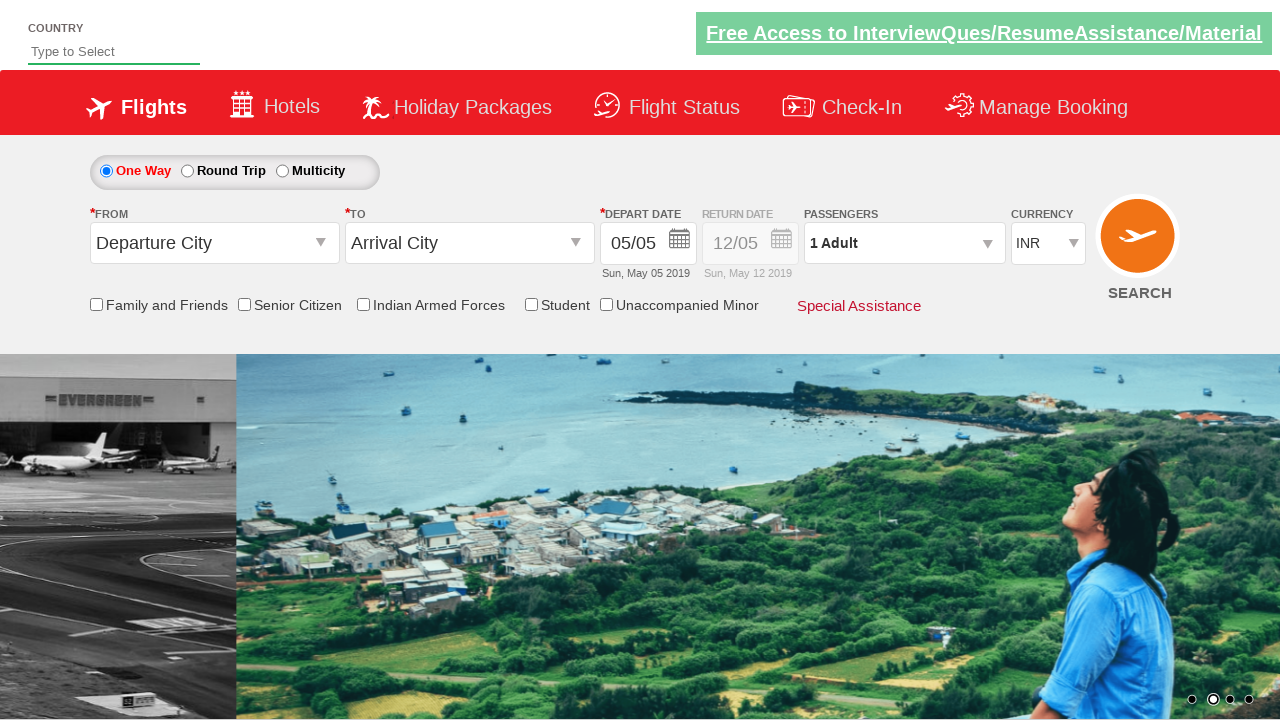

Navigated to dropdowns practice page
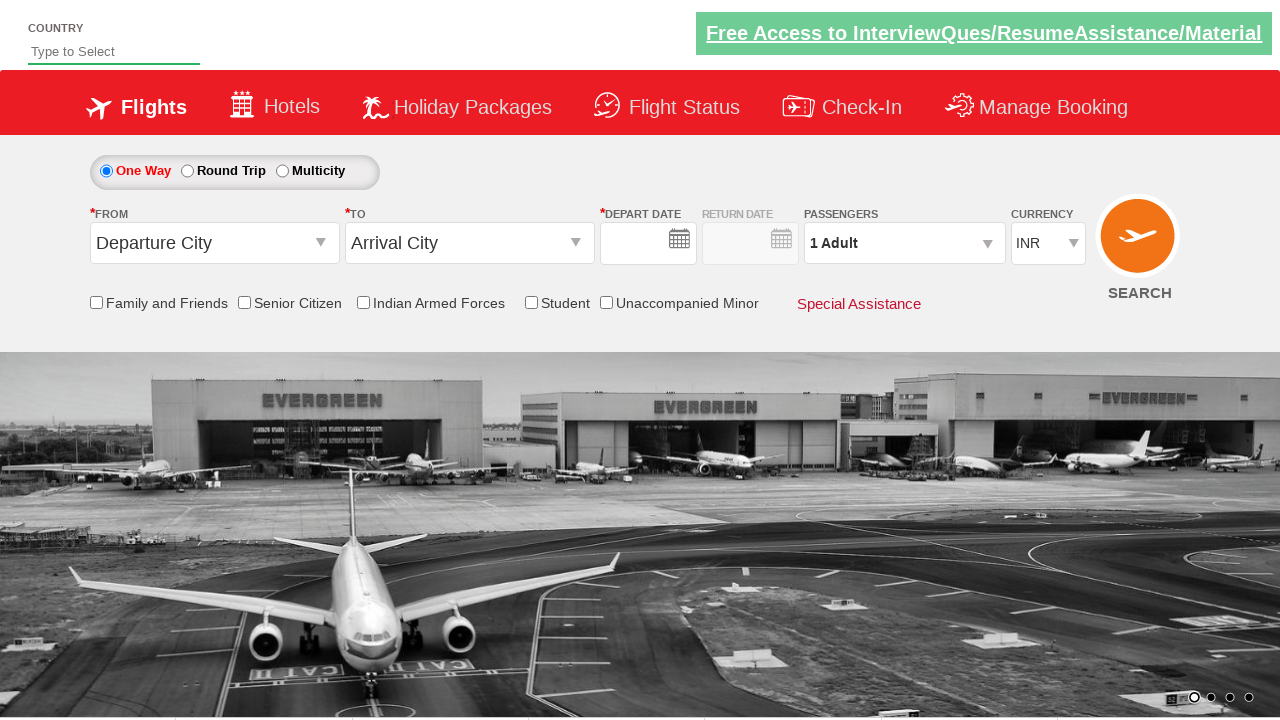

Located currency dropdown element
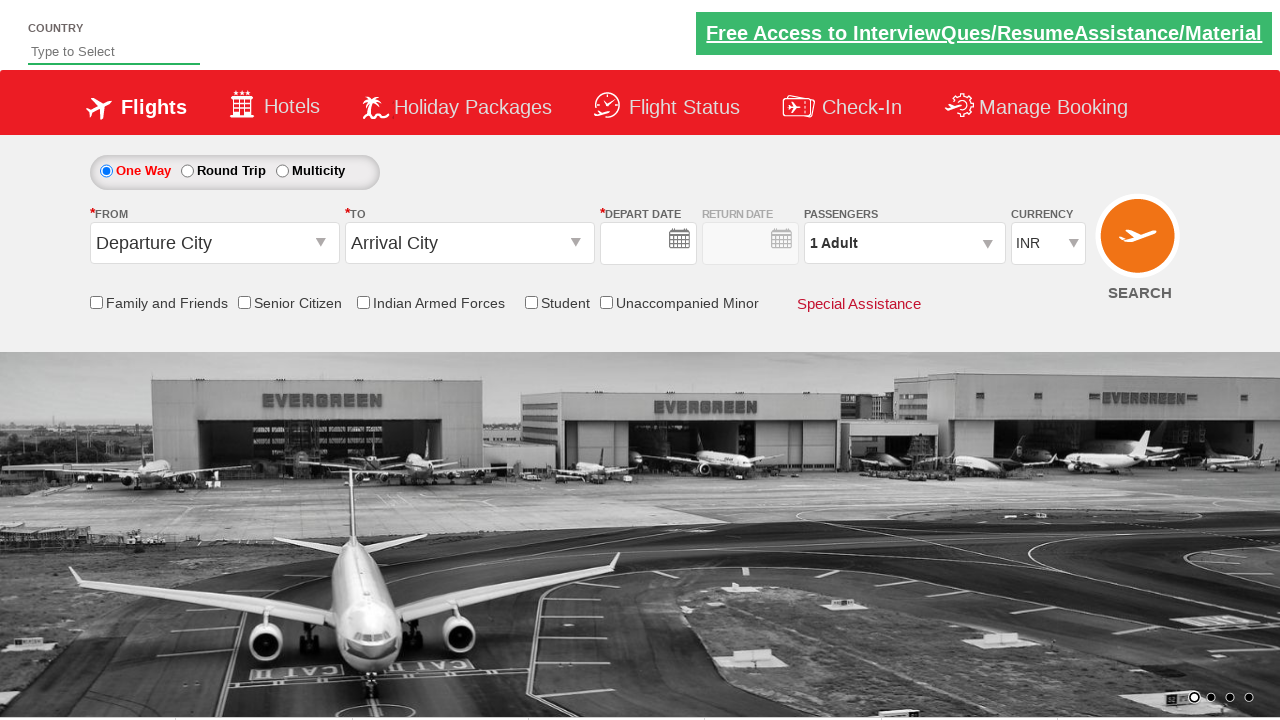

Selected dropdown option by index 3 on select#ctl00_mainContent_DropDownListCurrency
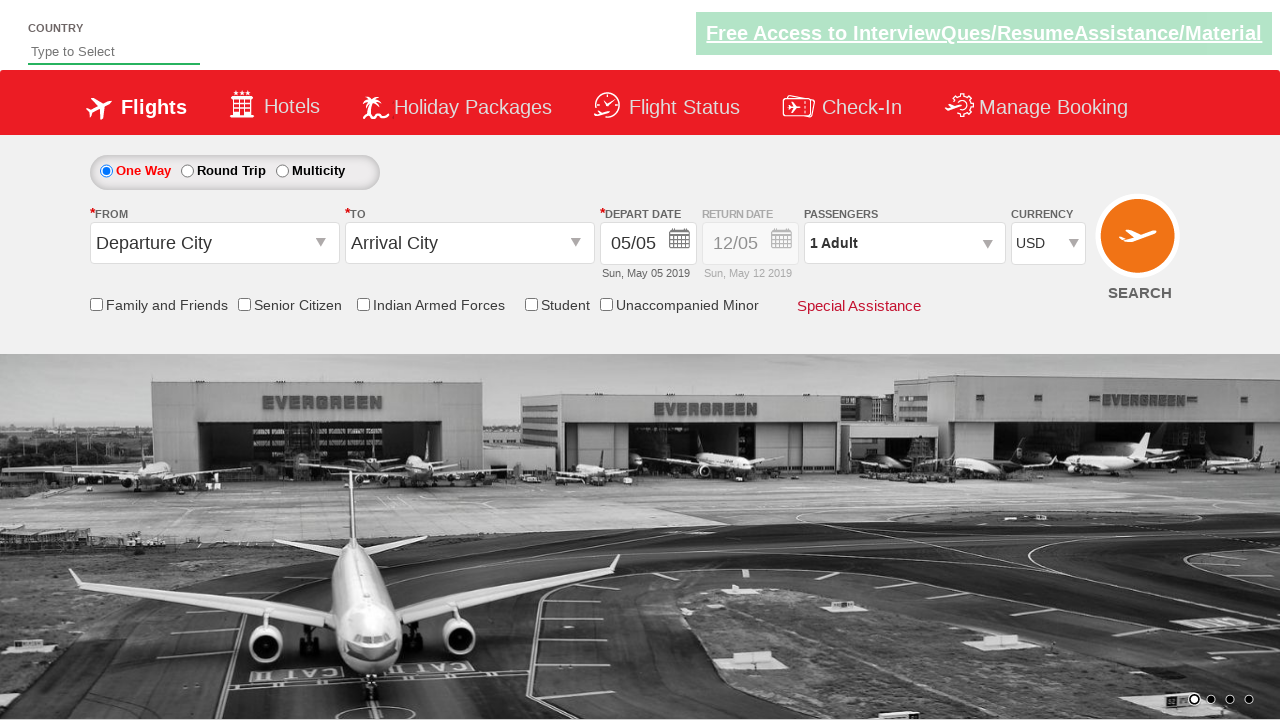

Selected dropdown option with value 'AED' on select#ctl00_mainContent_DropDownListCurrency
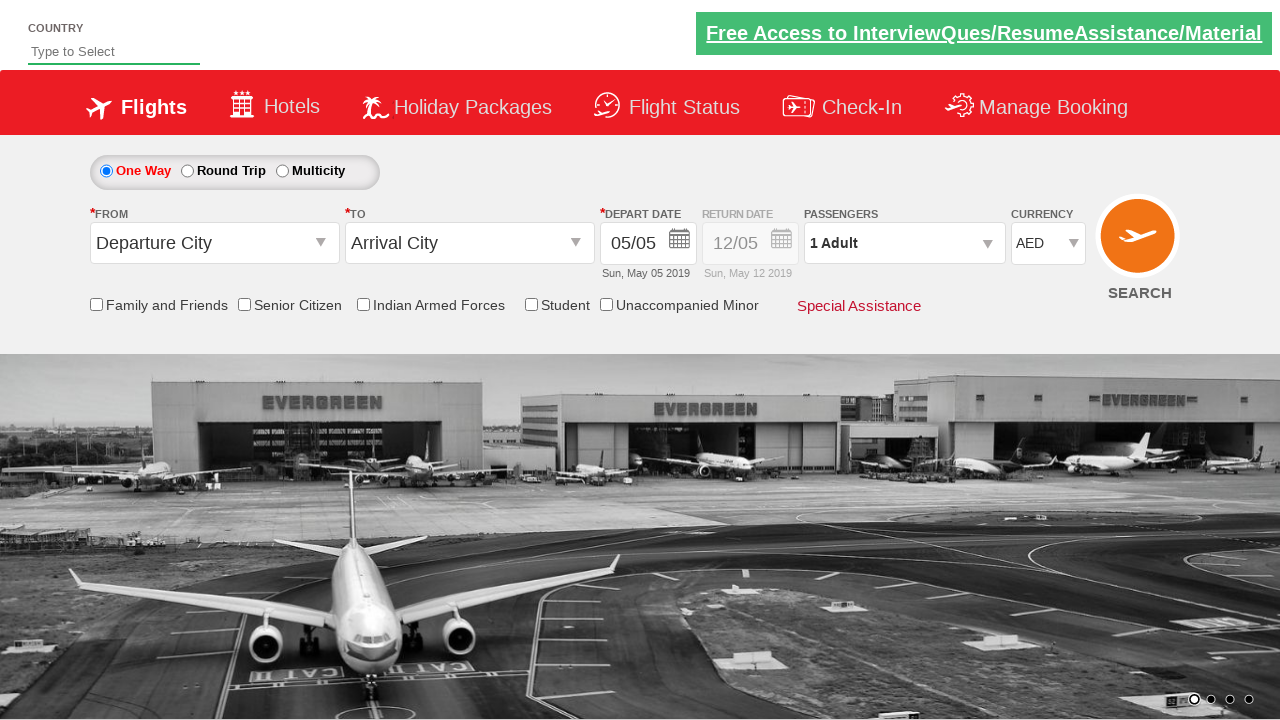

Selected dropdown option with label 'INR' on select#ctl00_mainContent_DropDownListCurrency
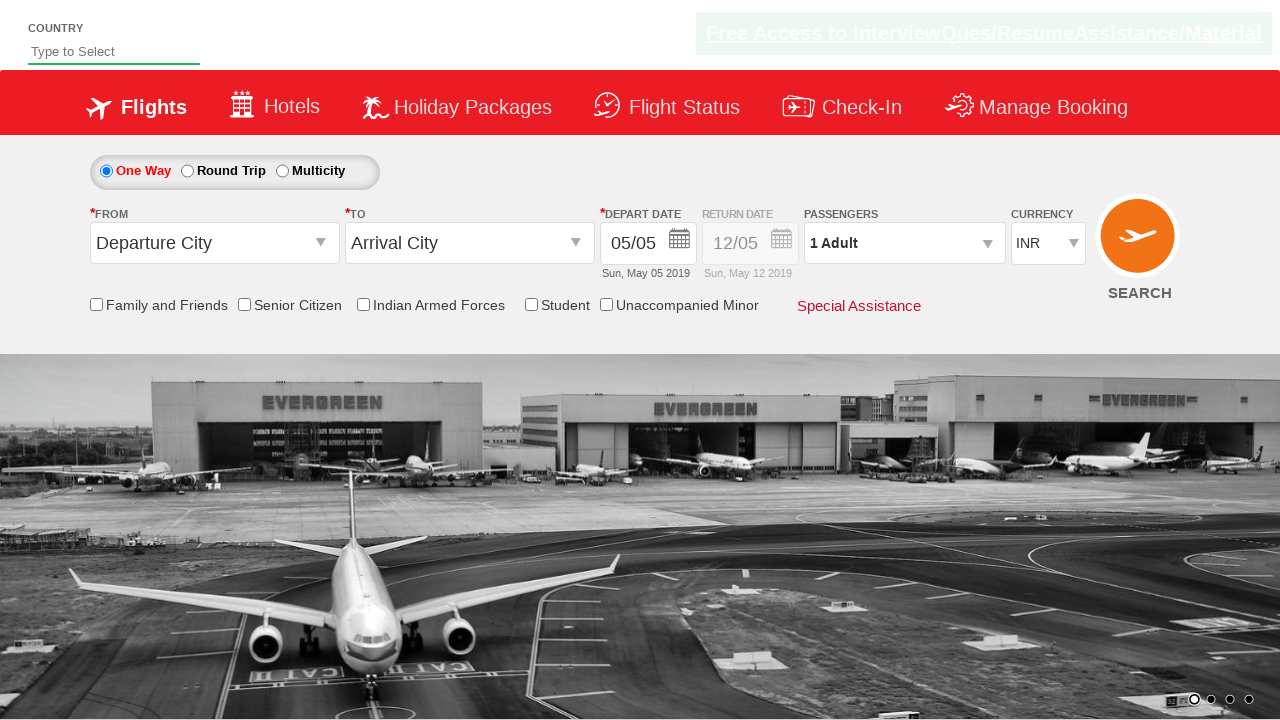

Clicked passenger info dropdown to open at (904, 243) on #divpaxinfo
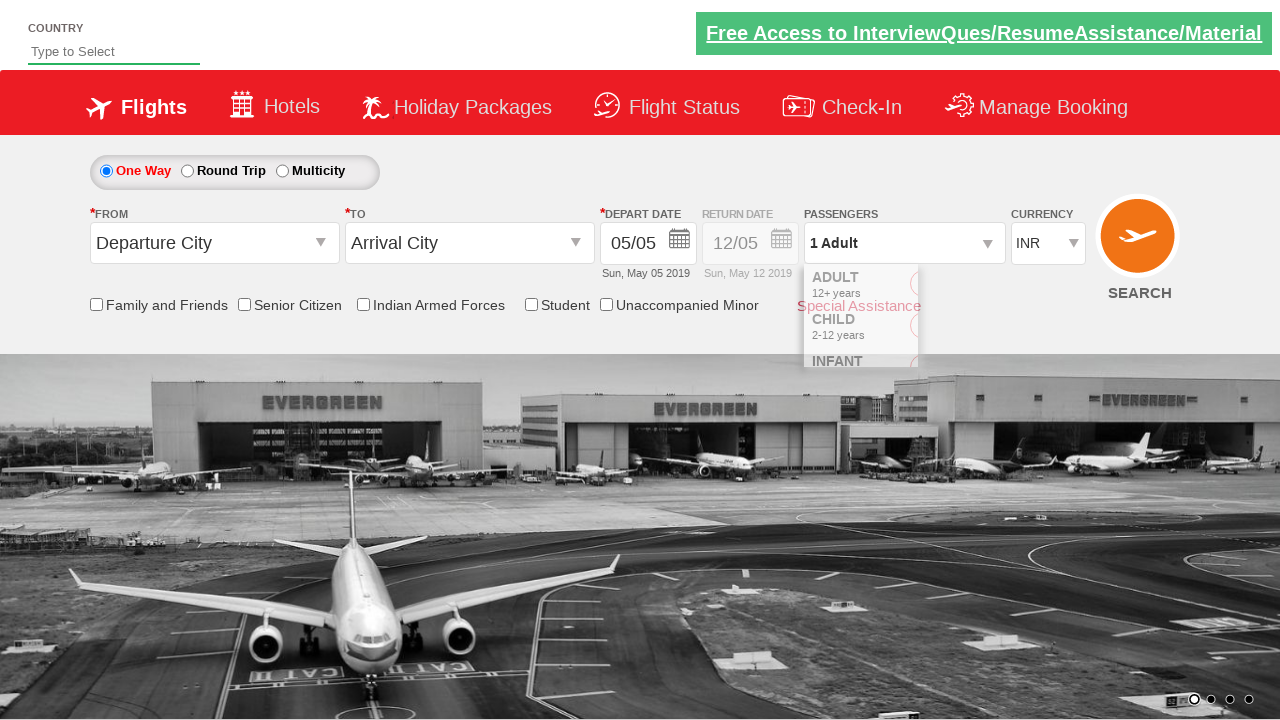

Clicked increment adult button once at (982, 288) on #hrefIncAdt
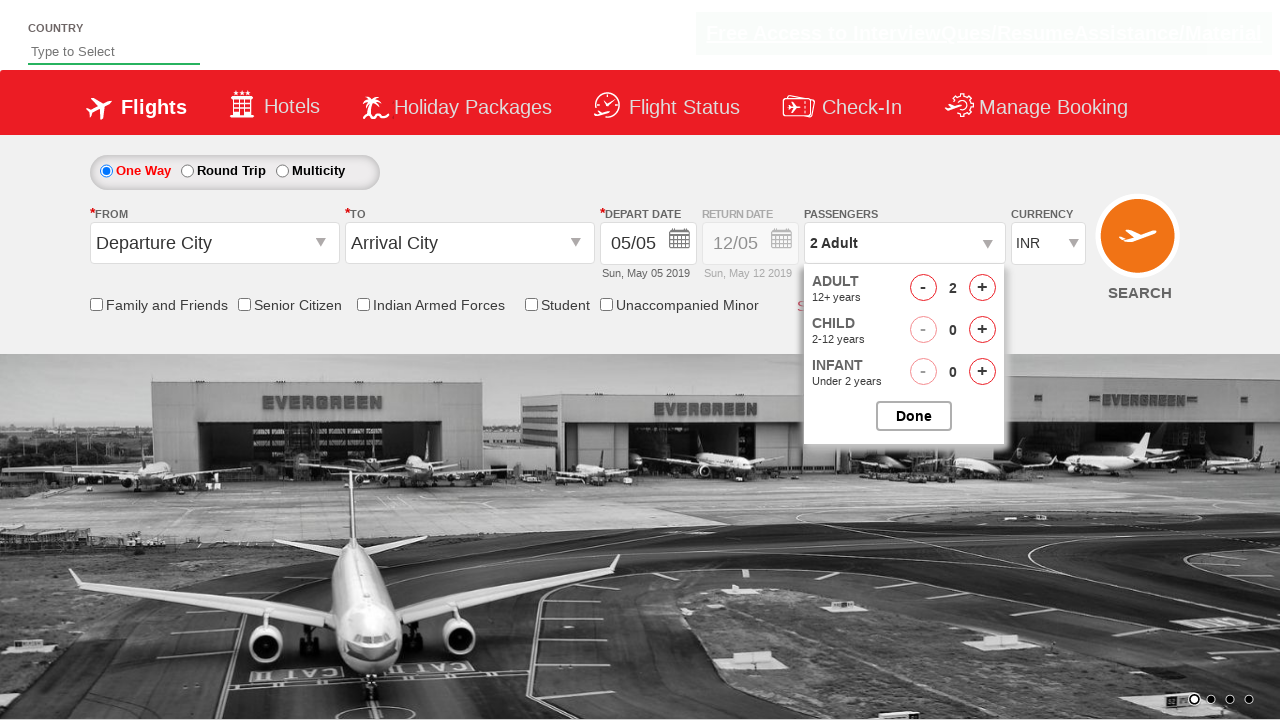

Clicked increment adult button in first loop at (982, 288) on #hrefIncAdt
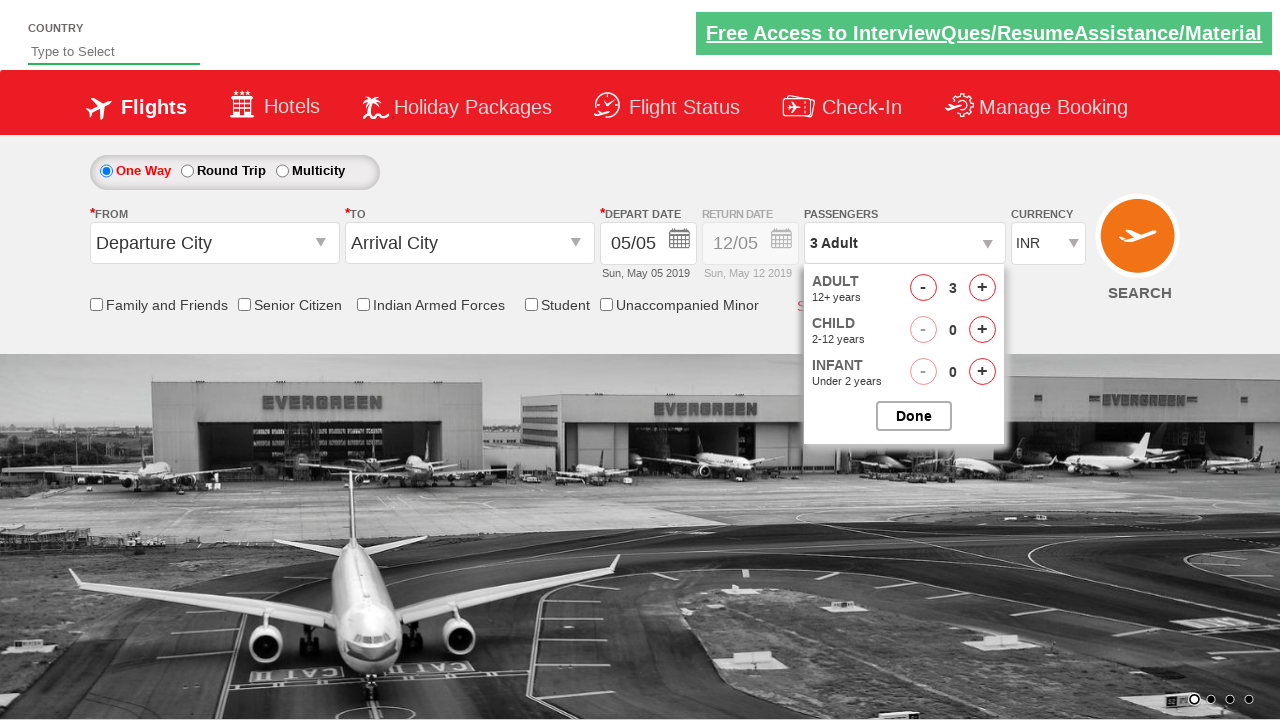

Clicked increment adult button in first loop at (982, 288) on #hrefIncAdt
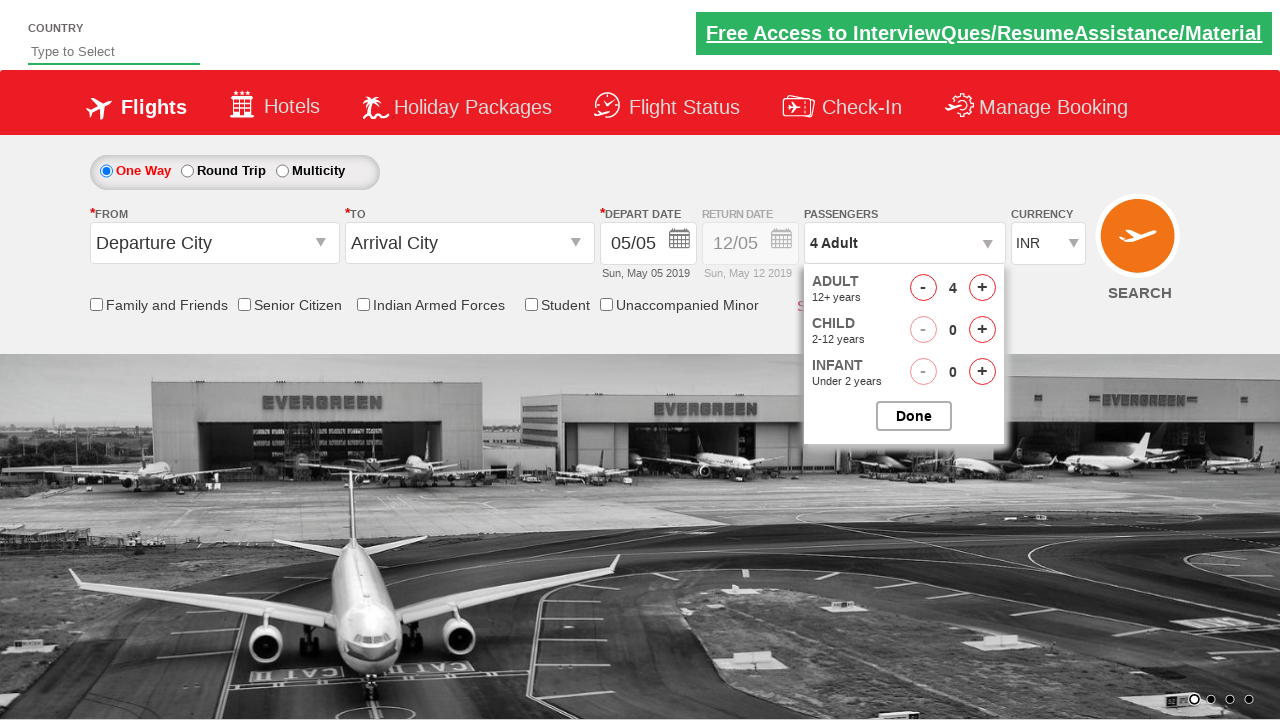

Clicked increment adult button in first loop at (982, 288) on #hrefIncAdt
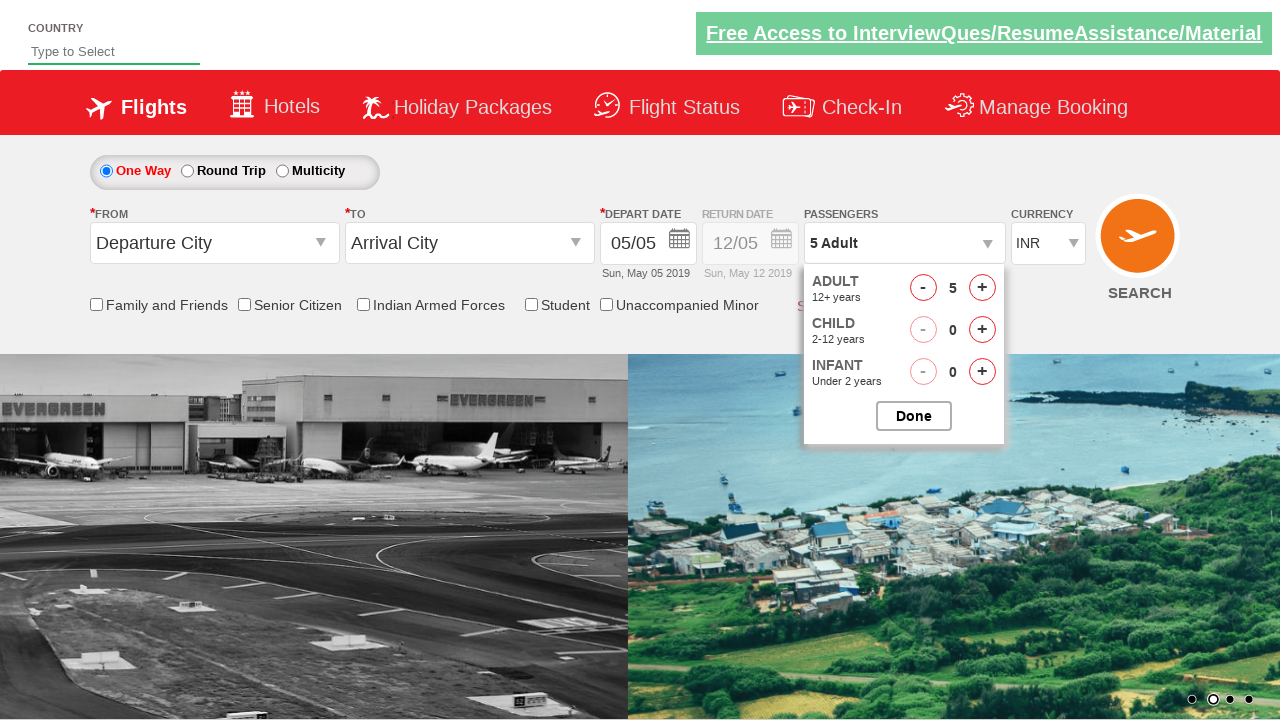

Clicked increment adult button in second loop at (982, 288) on #hrefIncAdt
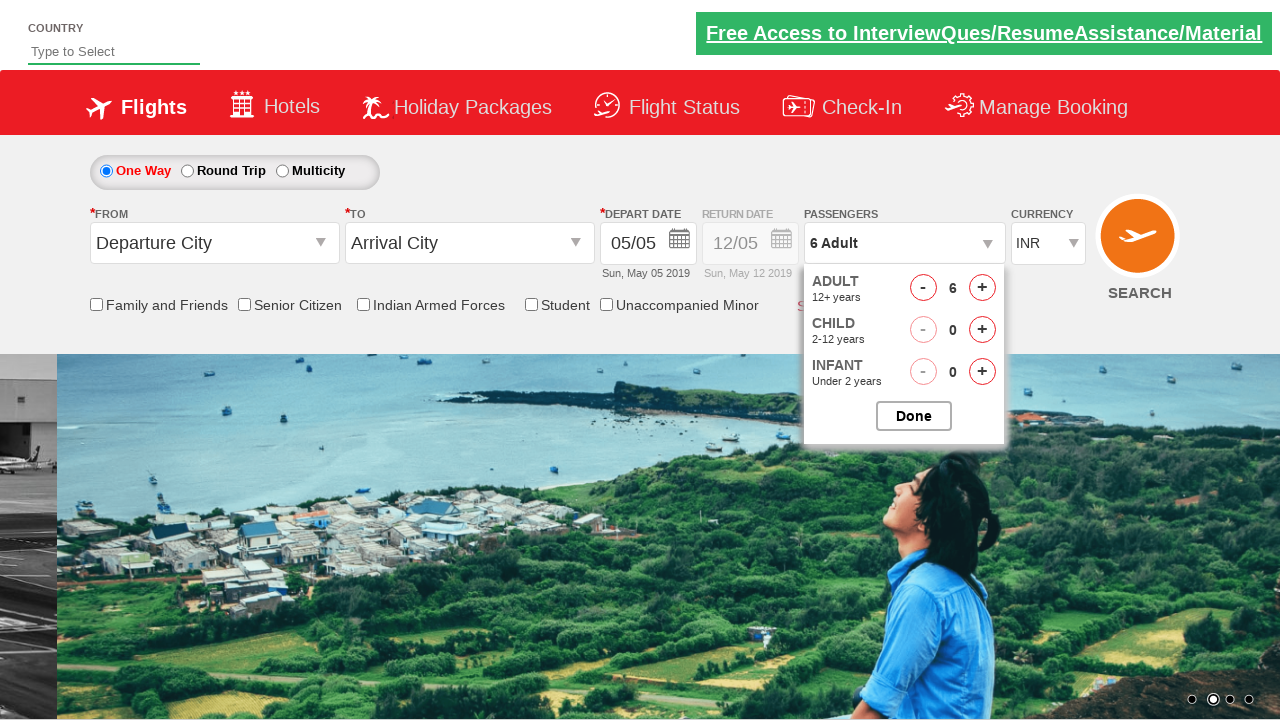

Clicked increment adult button in second loop at (982, 288) on #hrefIncAdt
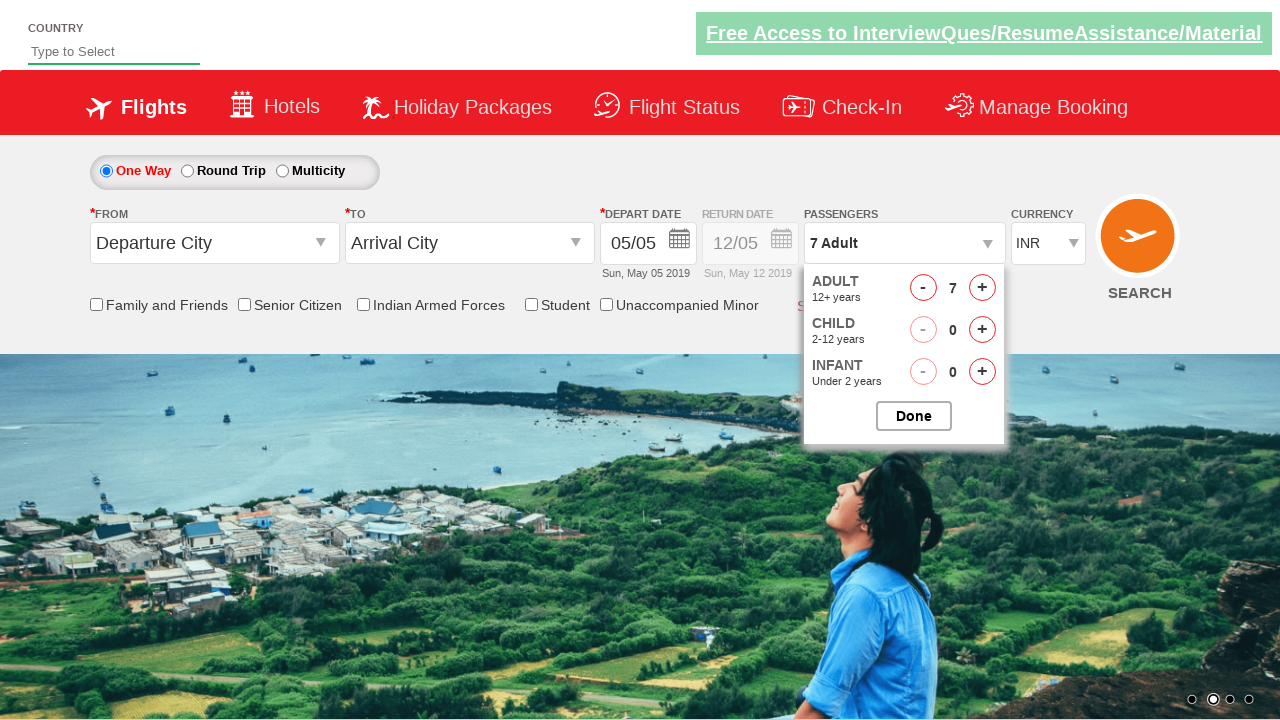

Clicked increment adult button in second loop at (982, 288) on #hrefIncAdt
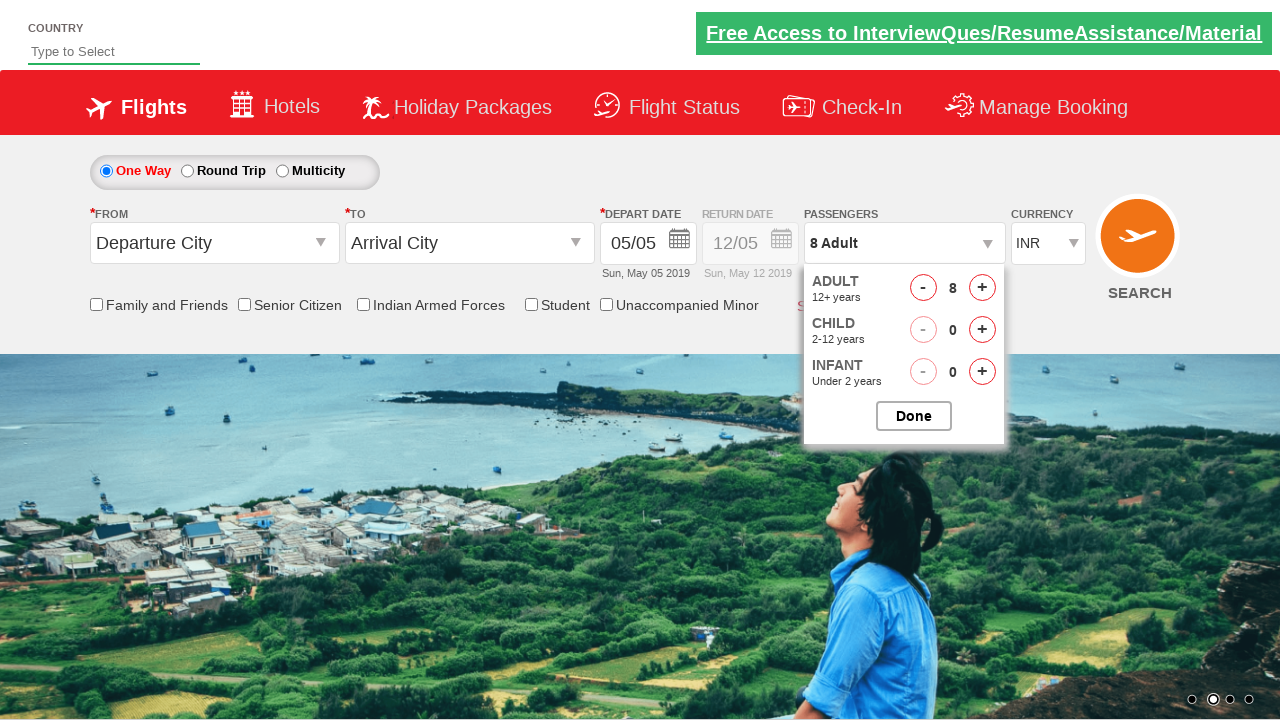

Closed passenger dropdown at (914, 416) on #btnclosepaxoption
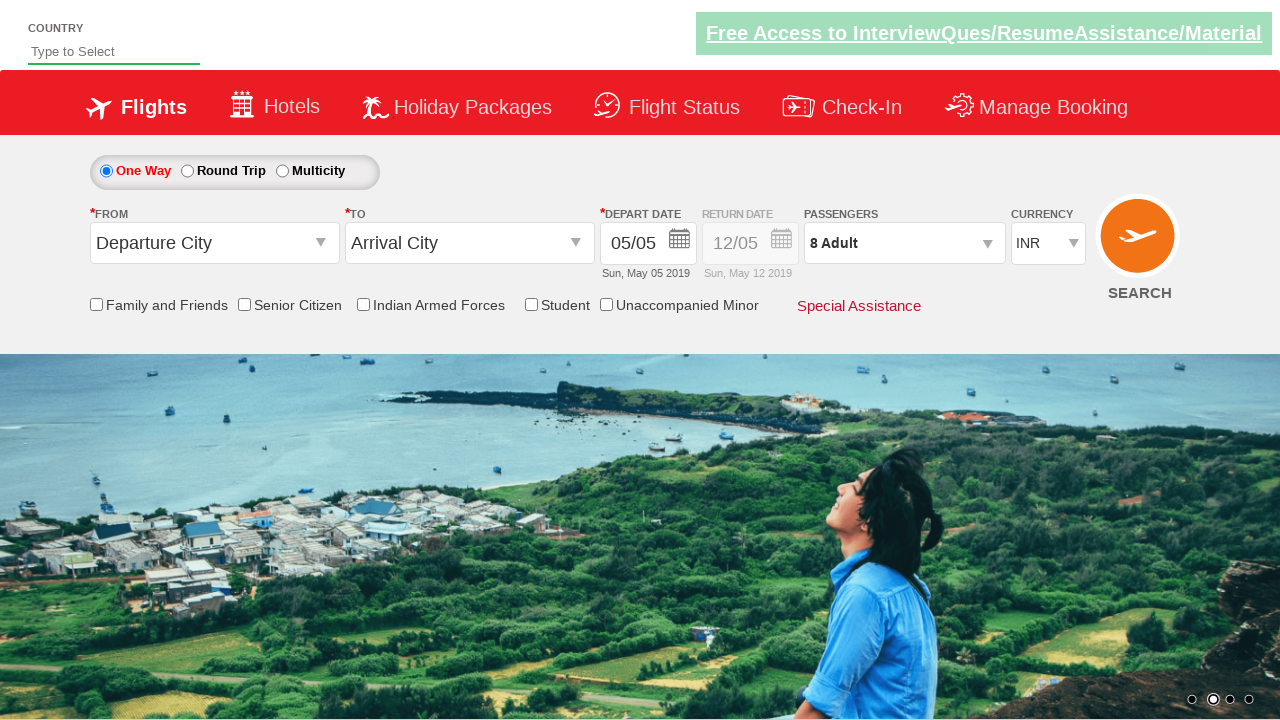

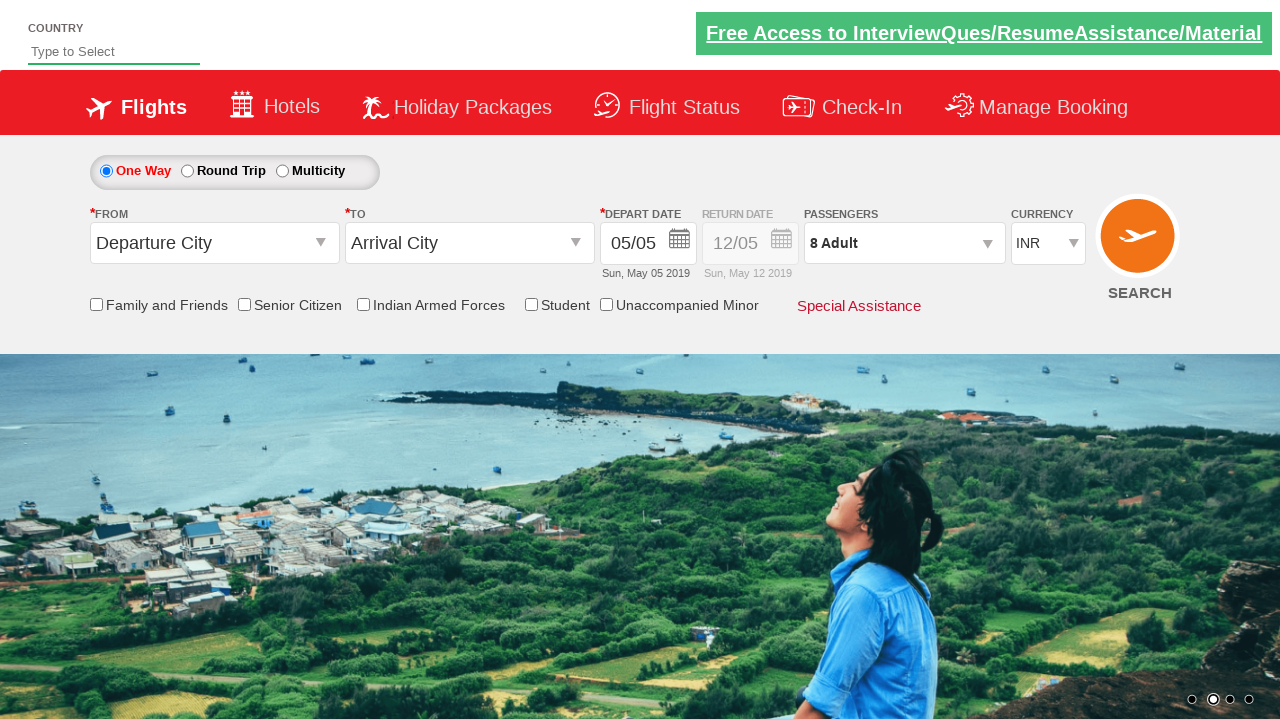